Tests the automation practice form by filling in first name, last name, and email fields with boundary test data (very long strings and invalid email format), then submits the form.

Starting URL: https://demoqa.com/automation-practice-form

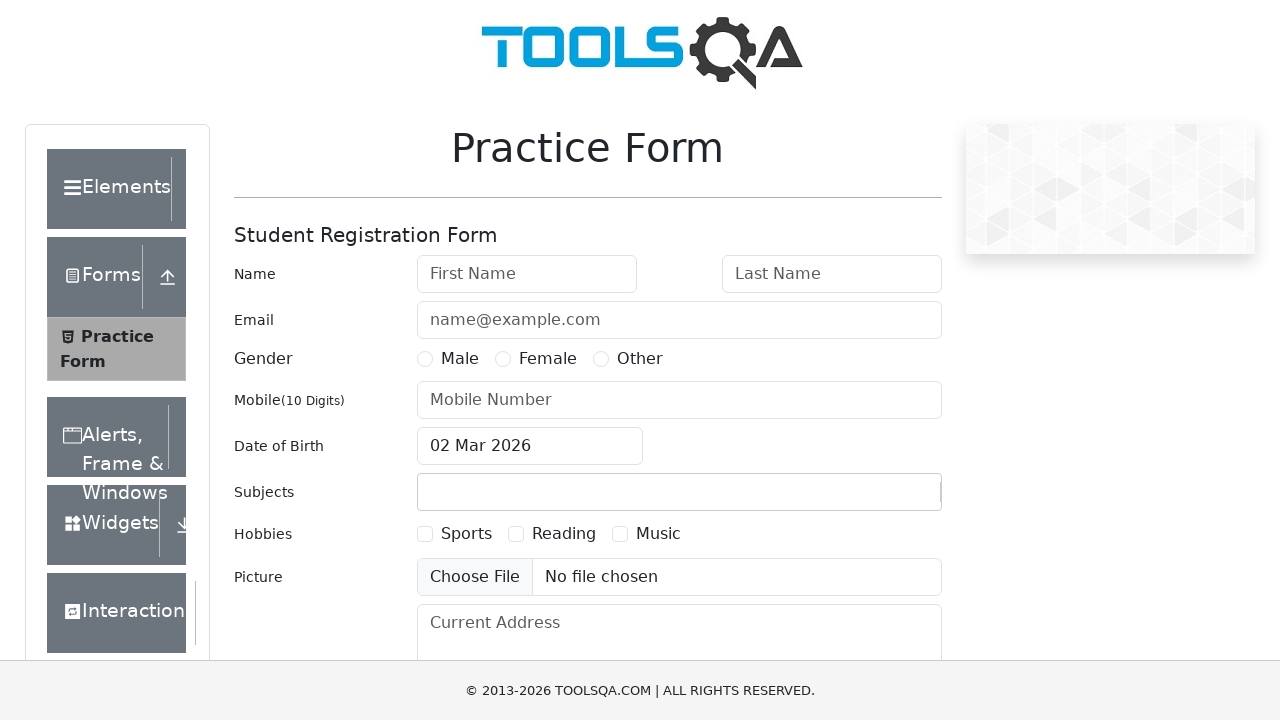

Filled first name field with long boundary test string (252 characters) on #firstName
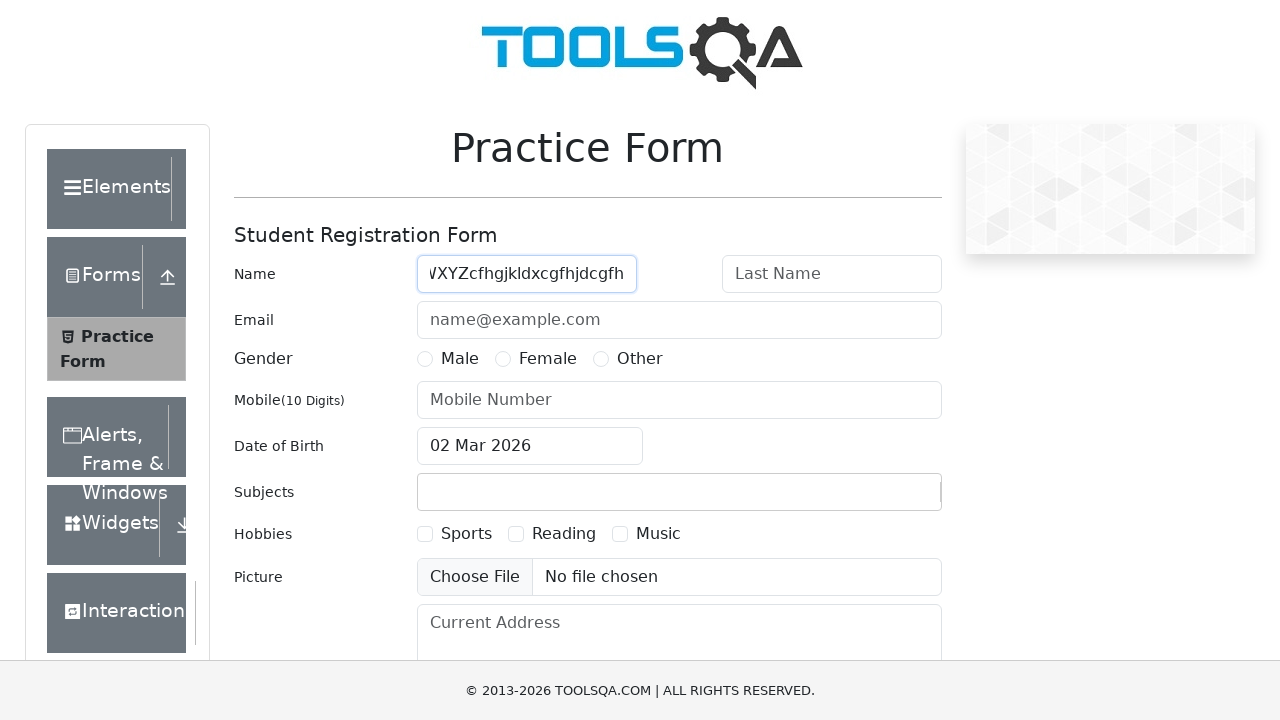

Filled last name field with long boundary test string (257 characters) on #lastName
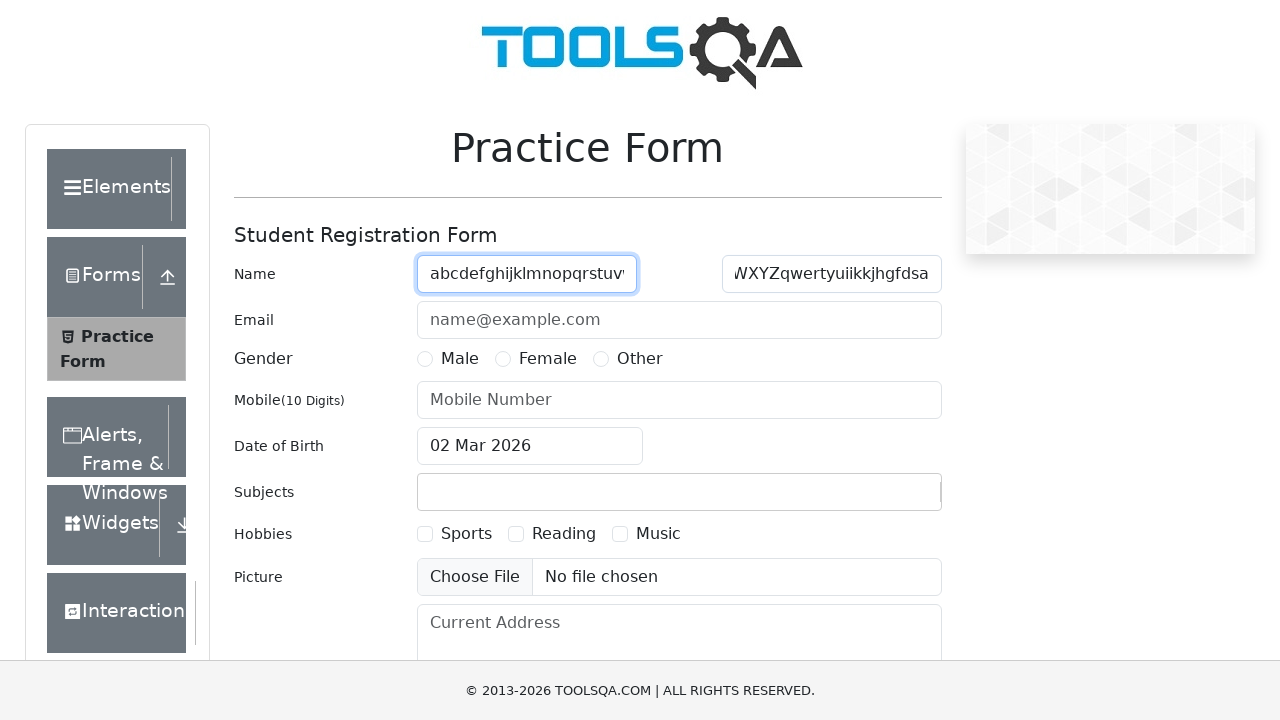

Filled email field with invalid email format 'abc@' on #userEmail
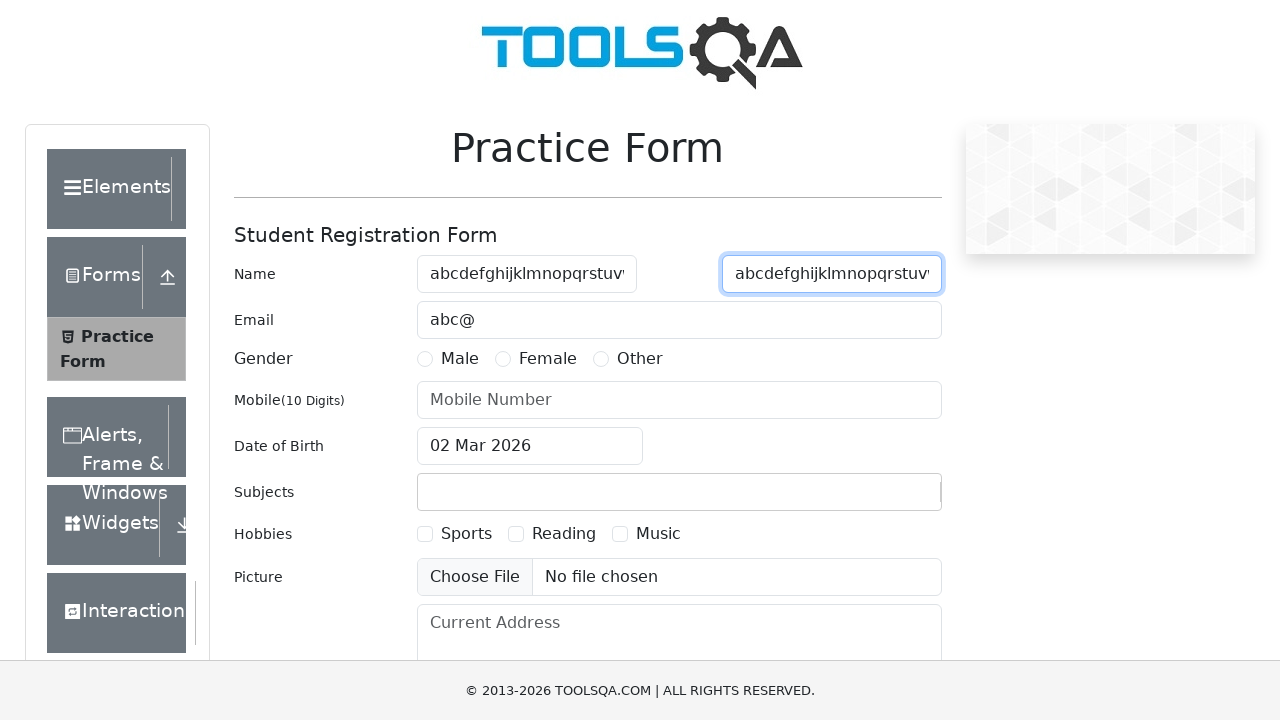

Clicked Submit button to submit the form at (885, 499) on button:has-text('Submit')
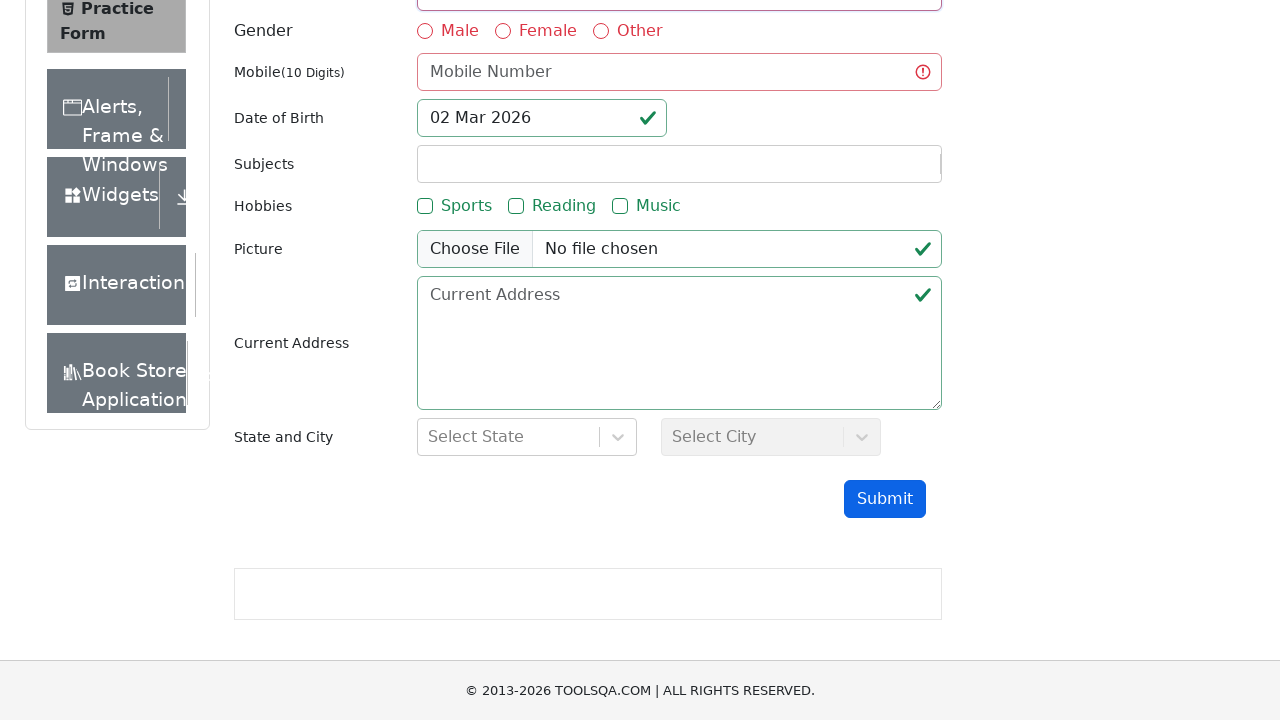

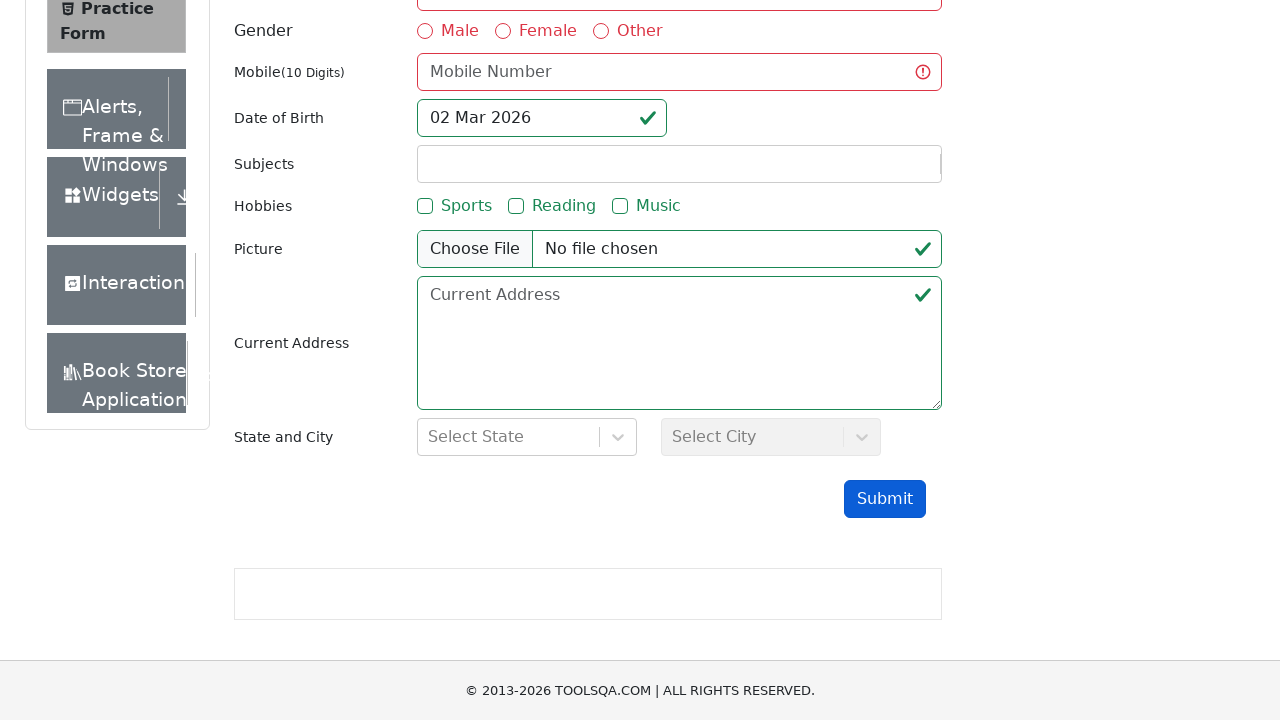